Scrolls down to the Book Store Application card on the DemoQA homepage and clicks on it

Starting URL: https://demoqa.com

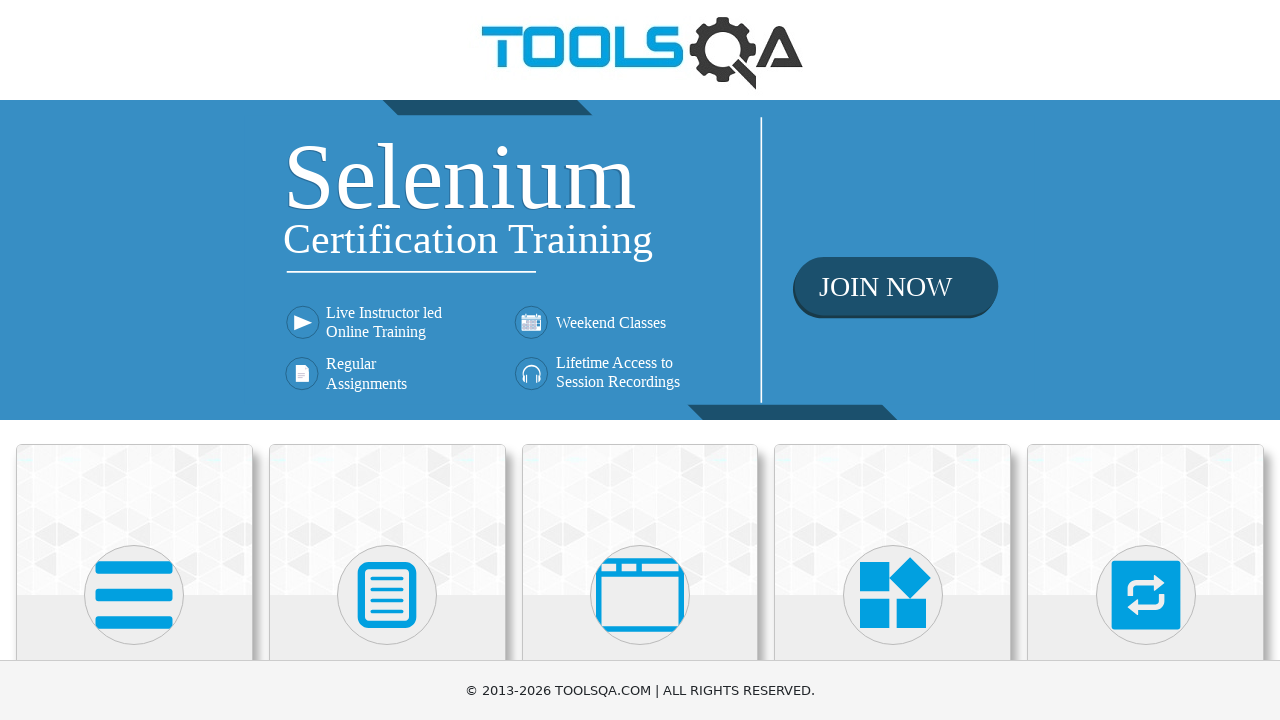

Located Book Store Application card element
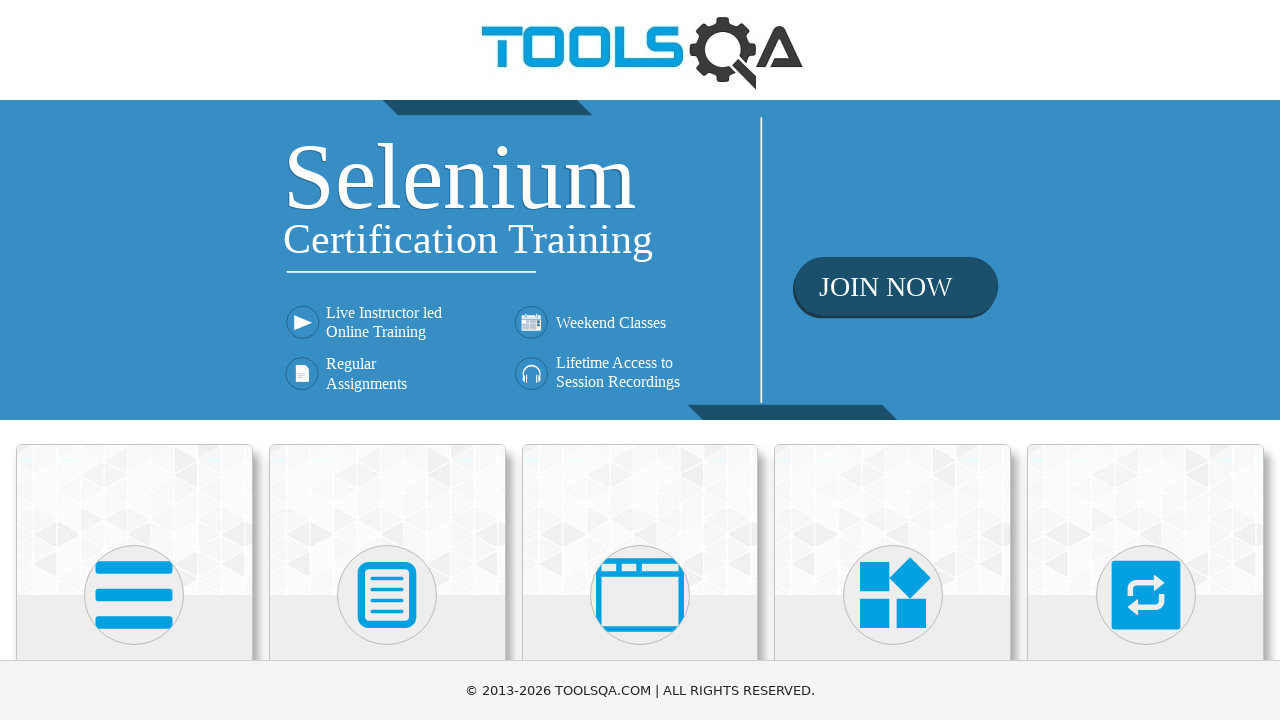

Scrolled to Book Store Application card
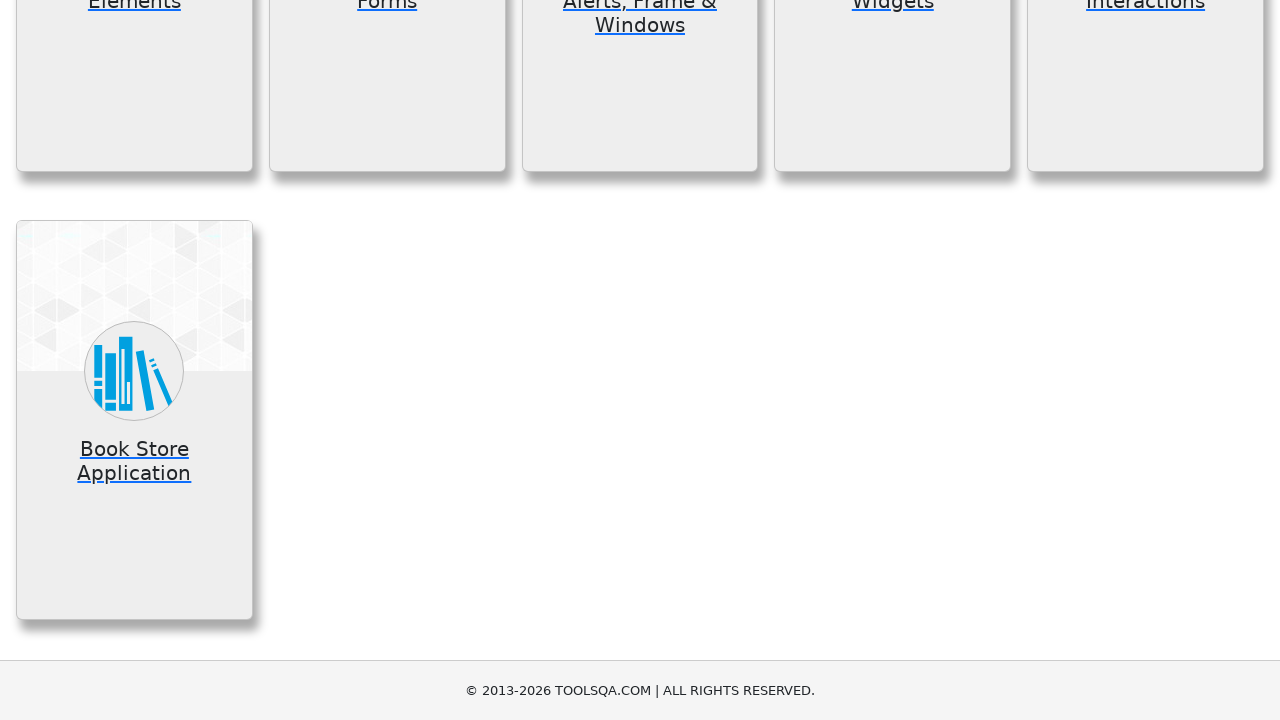

Clicked on Book Store Application card at (134, 461) on xpath=//div[@class='card-body']/h5[text()='Book Store Application']
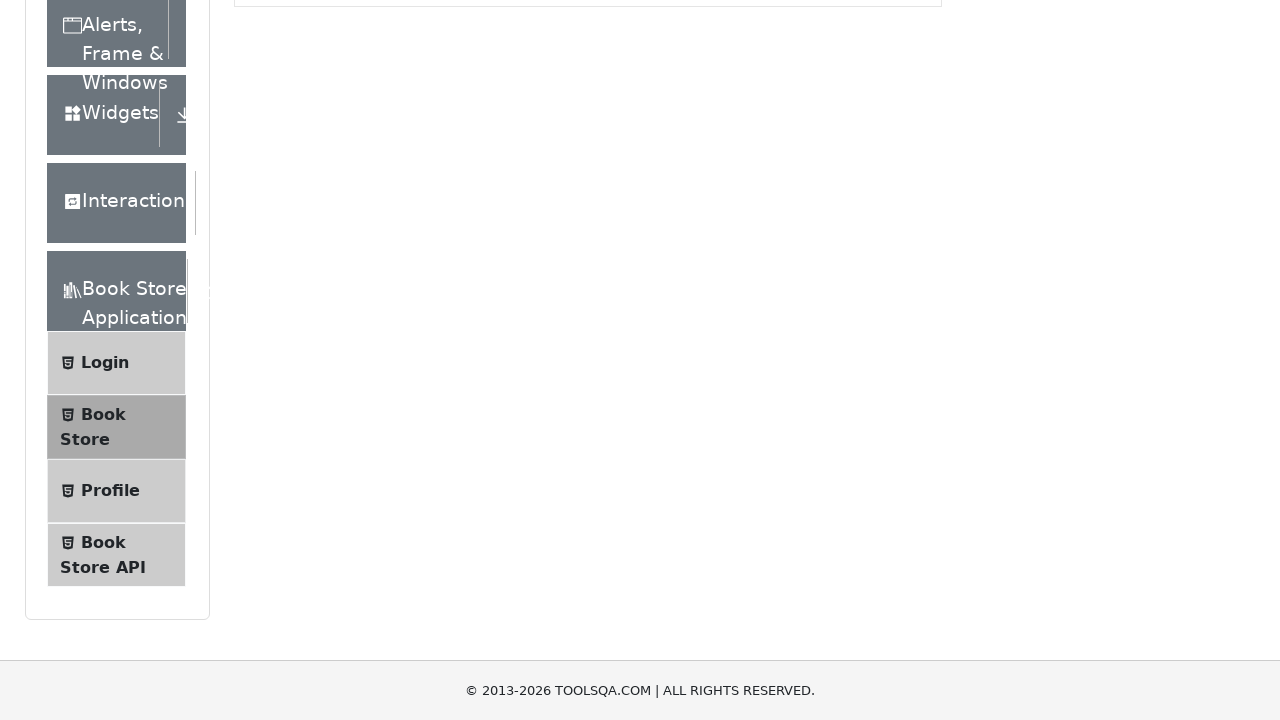

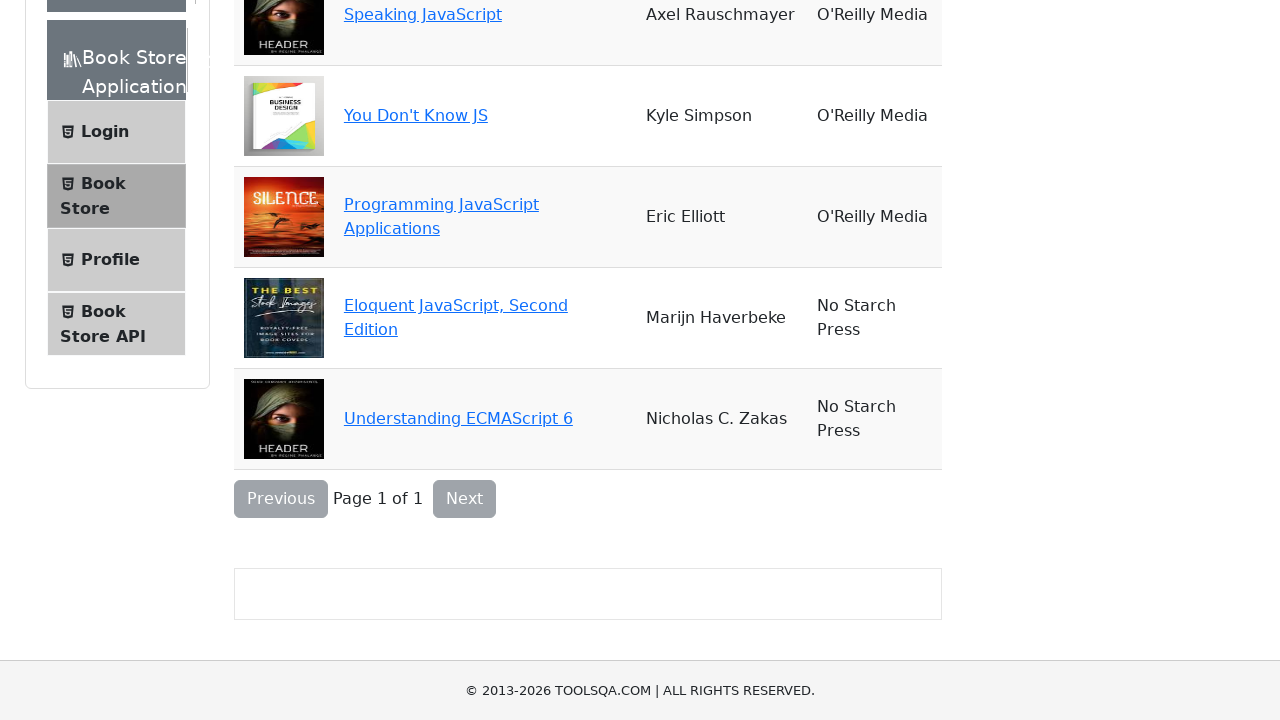